Tests page scrolling functionality using different JavaScript scroll methods - scrollTo with scrollHeight, scrollIntoView to bring an element into view, and scrollBy to scroll by a specific offset.

Starting URL: http://www.seleniumhq.org/

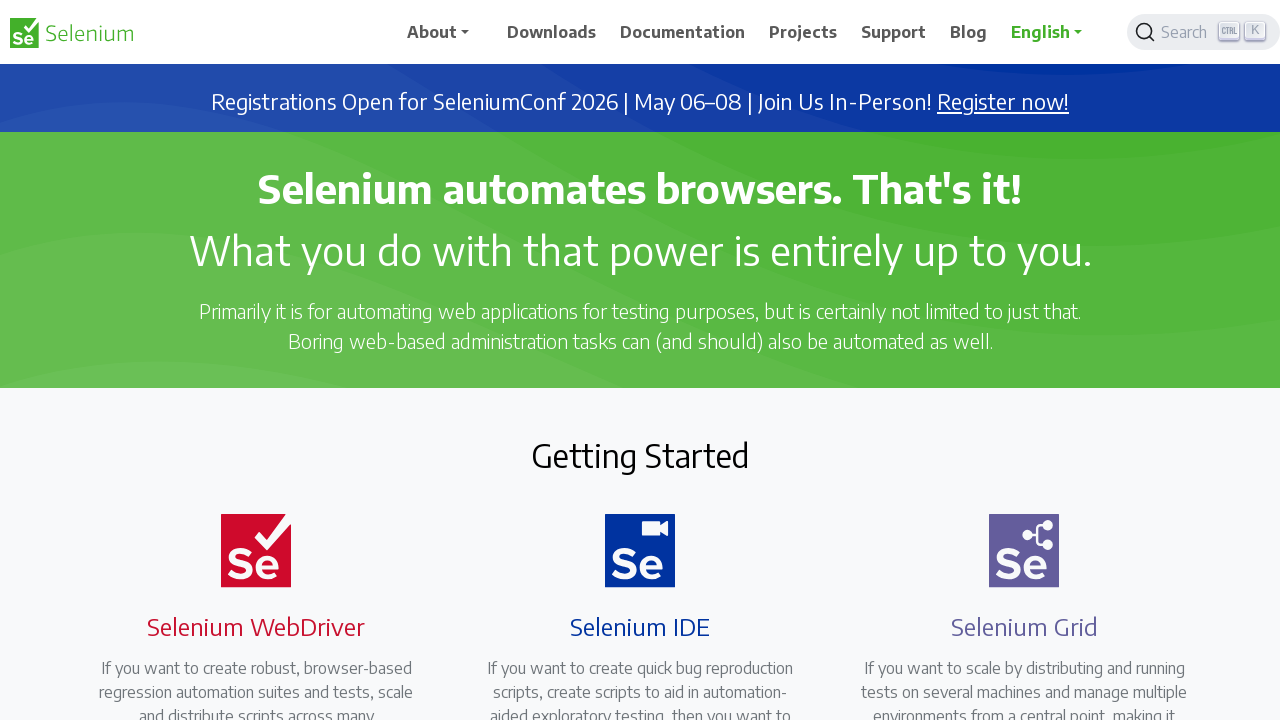

Set viewport size to 1920x1080
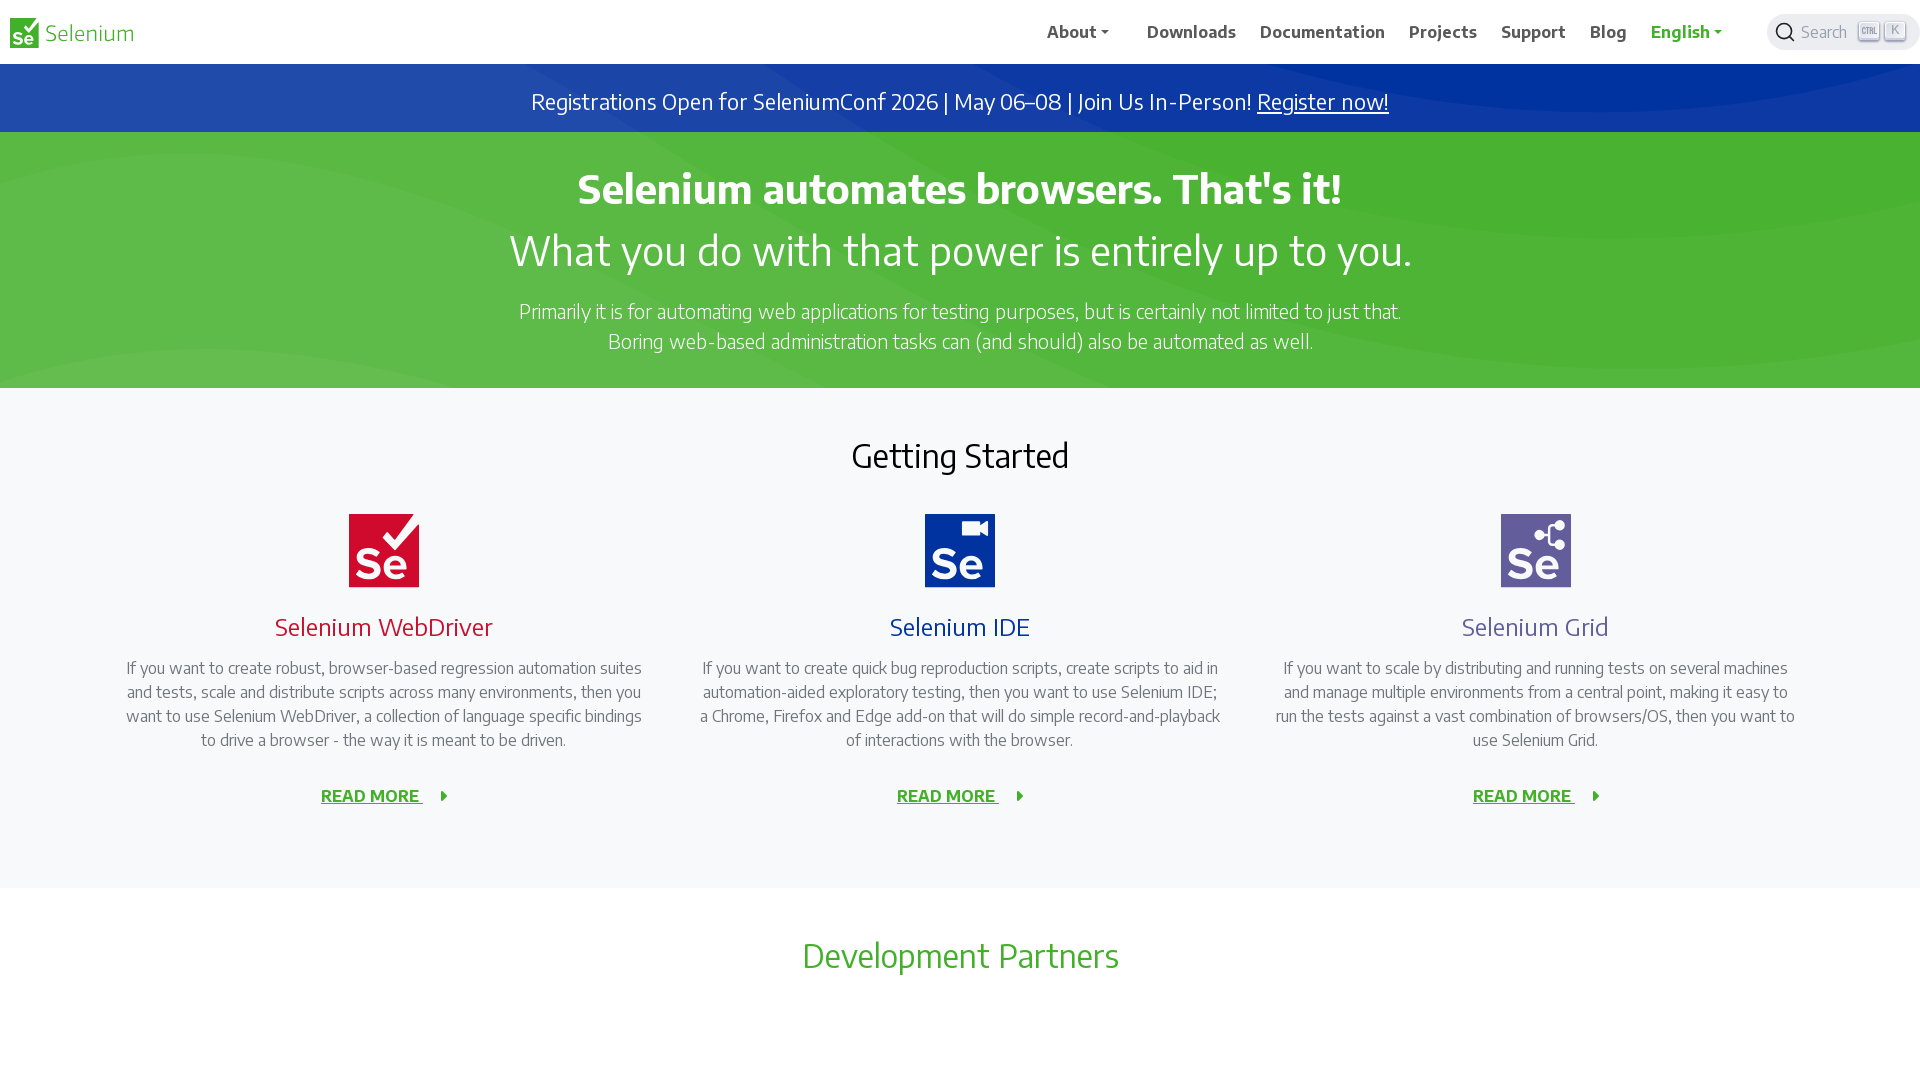

Scrolled to bottom of page using scrollTo with scrollHeight
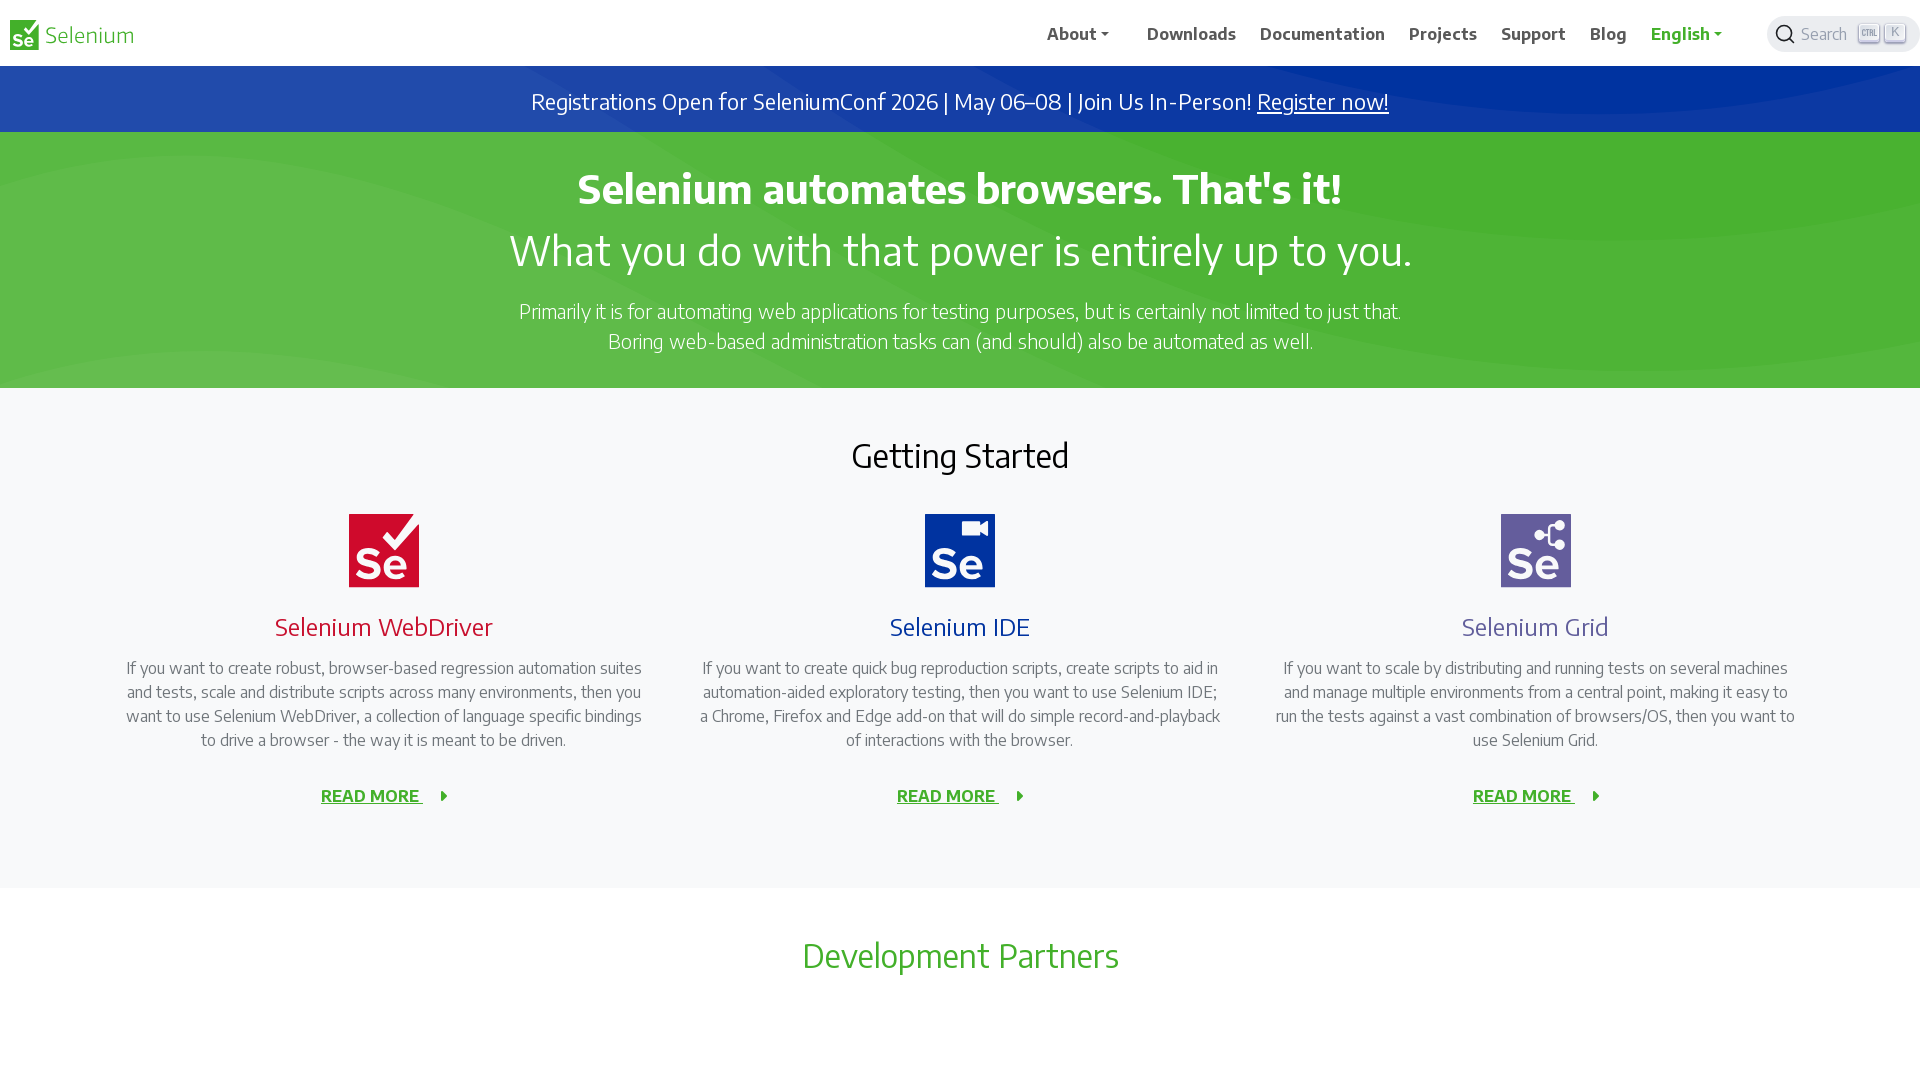

Waited 1000ms for scroll to complete
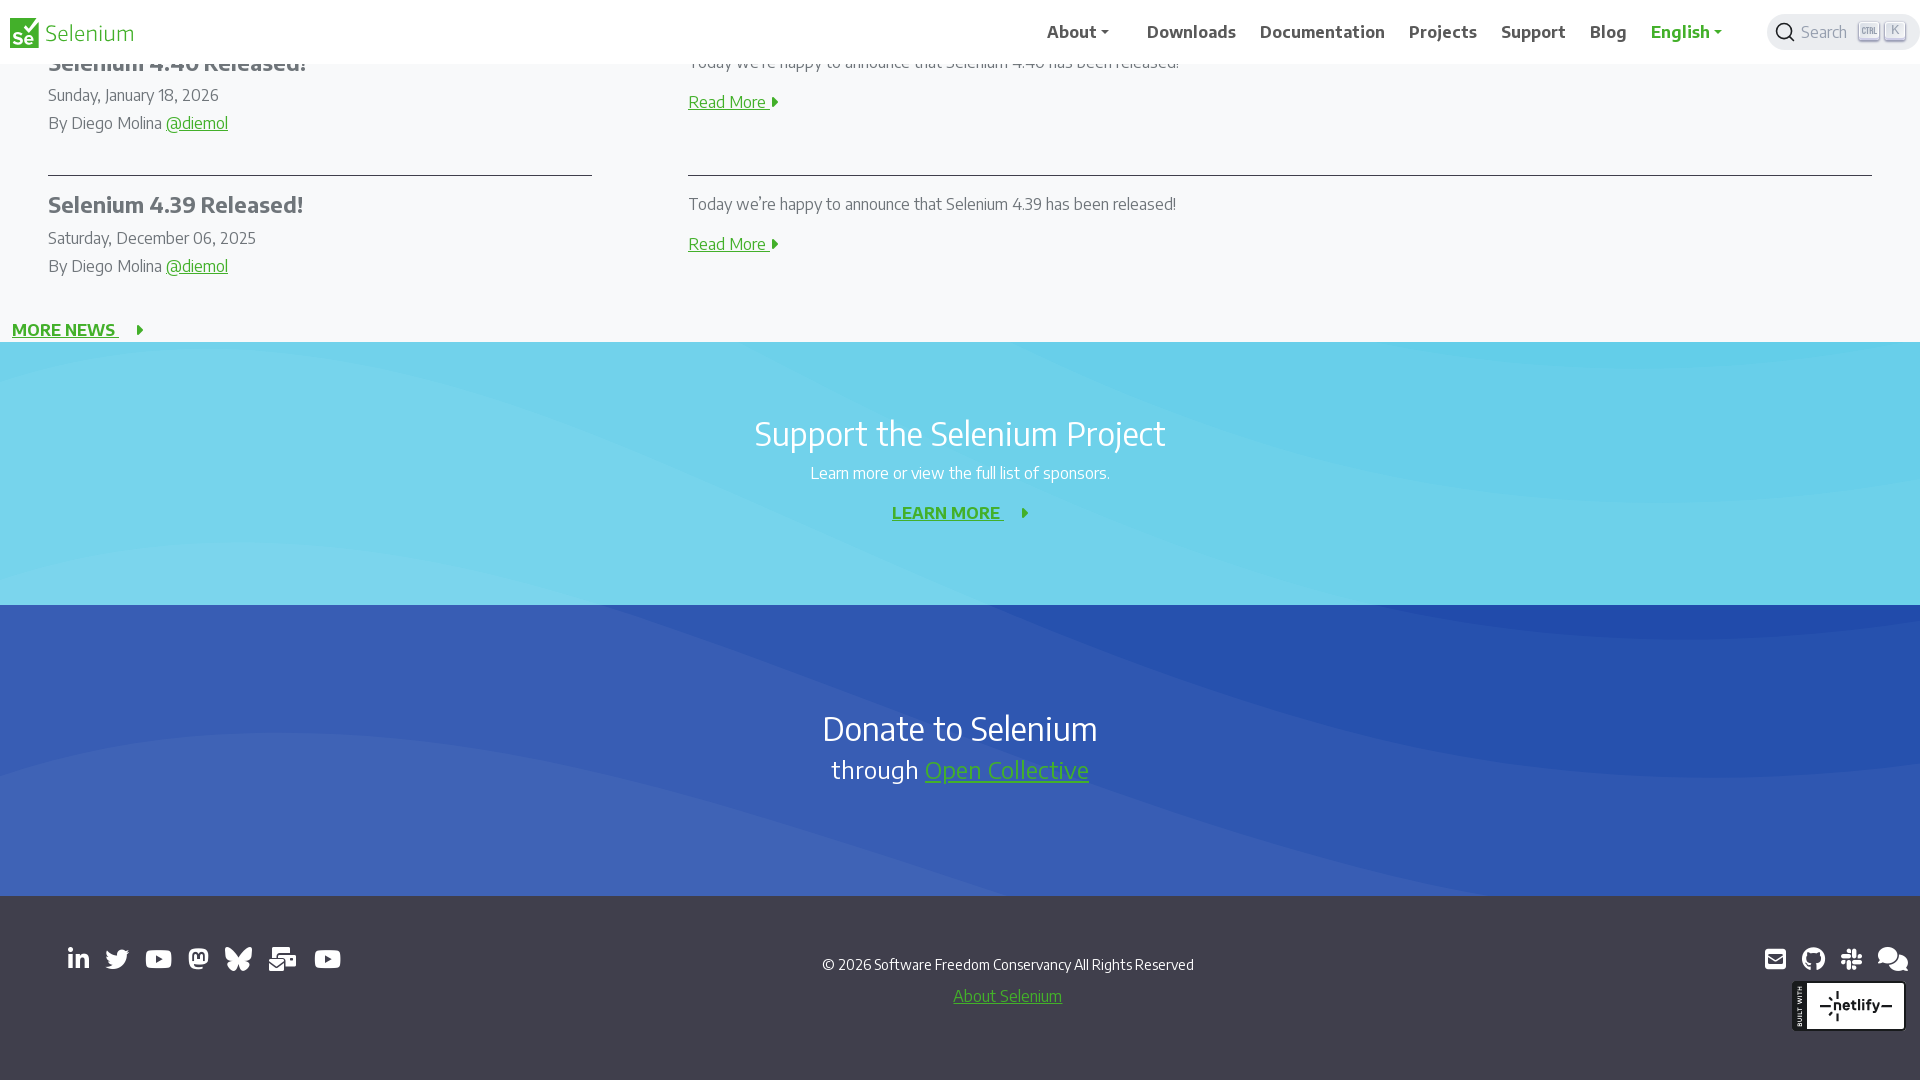

Scrolled element with id 'choice' into view using scrollIntoView
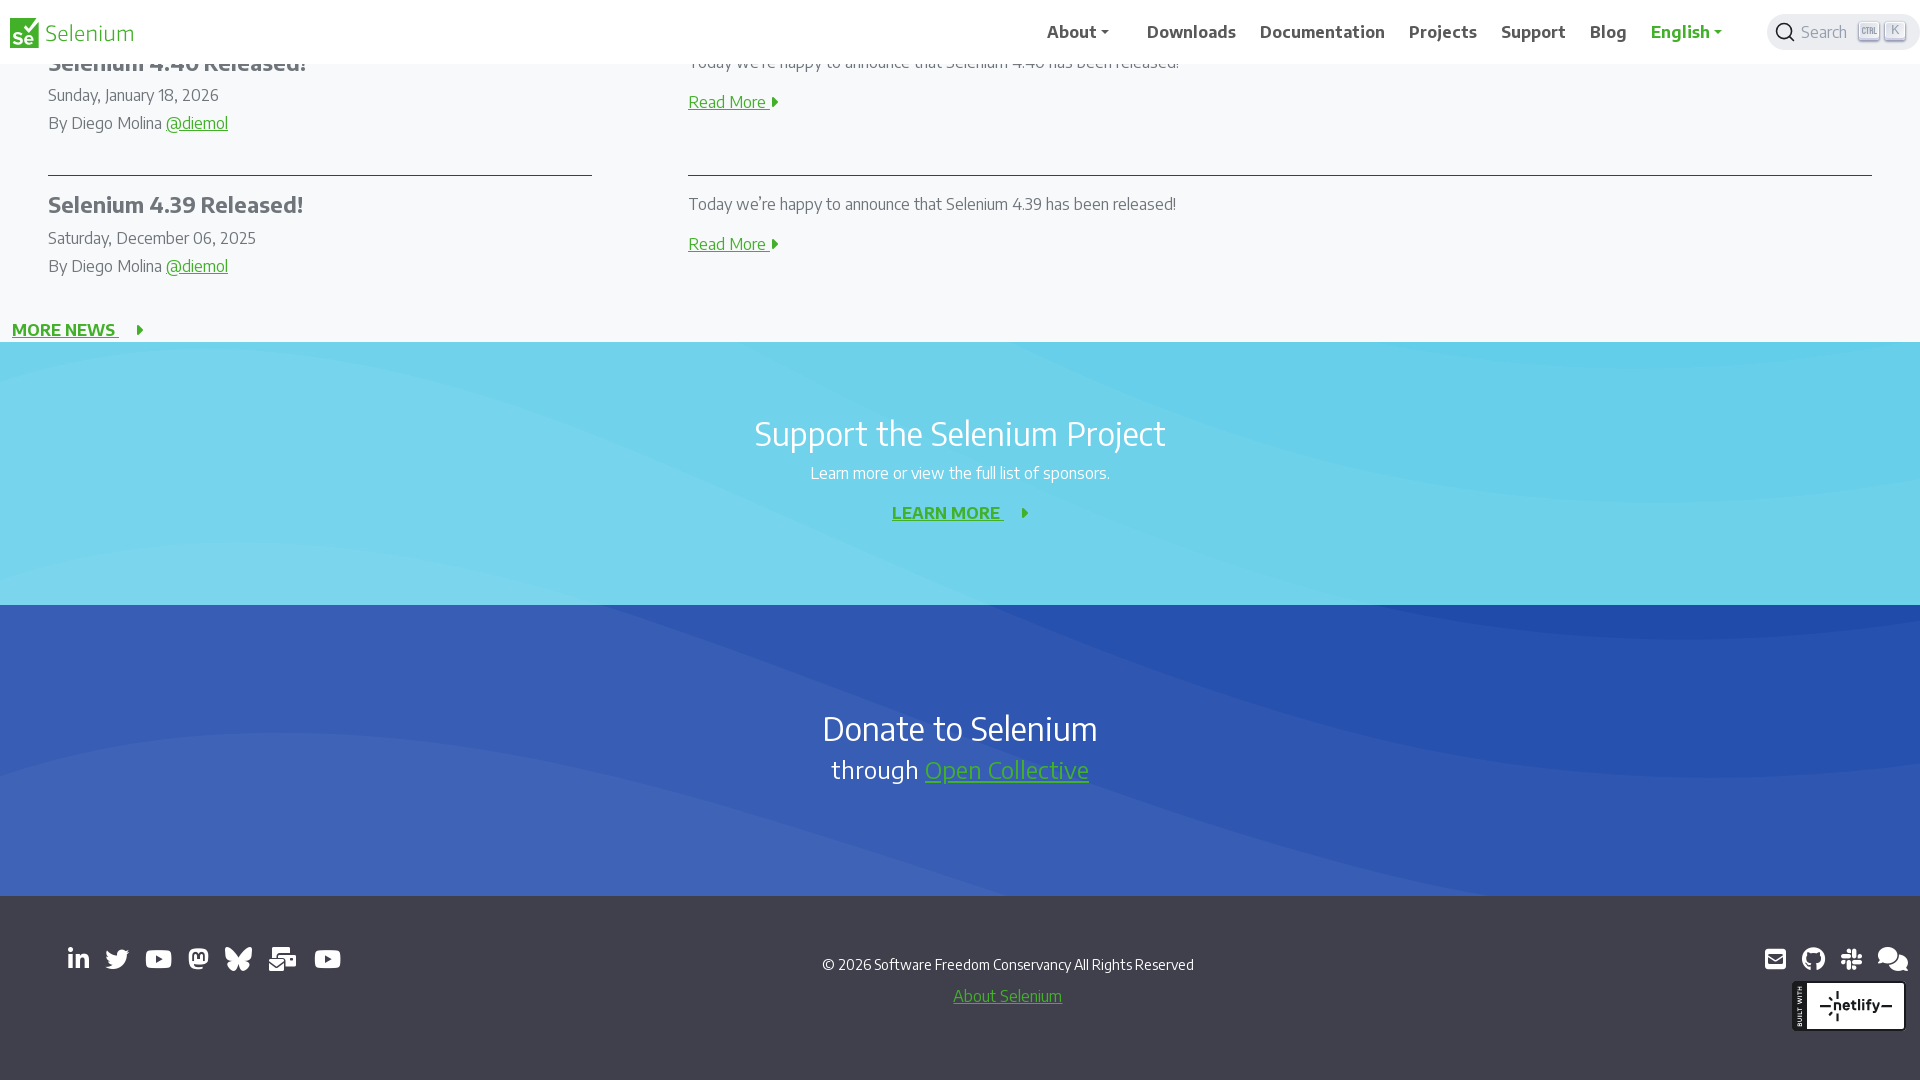

Waited 1000ms for scrollIntoView to complete
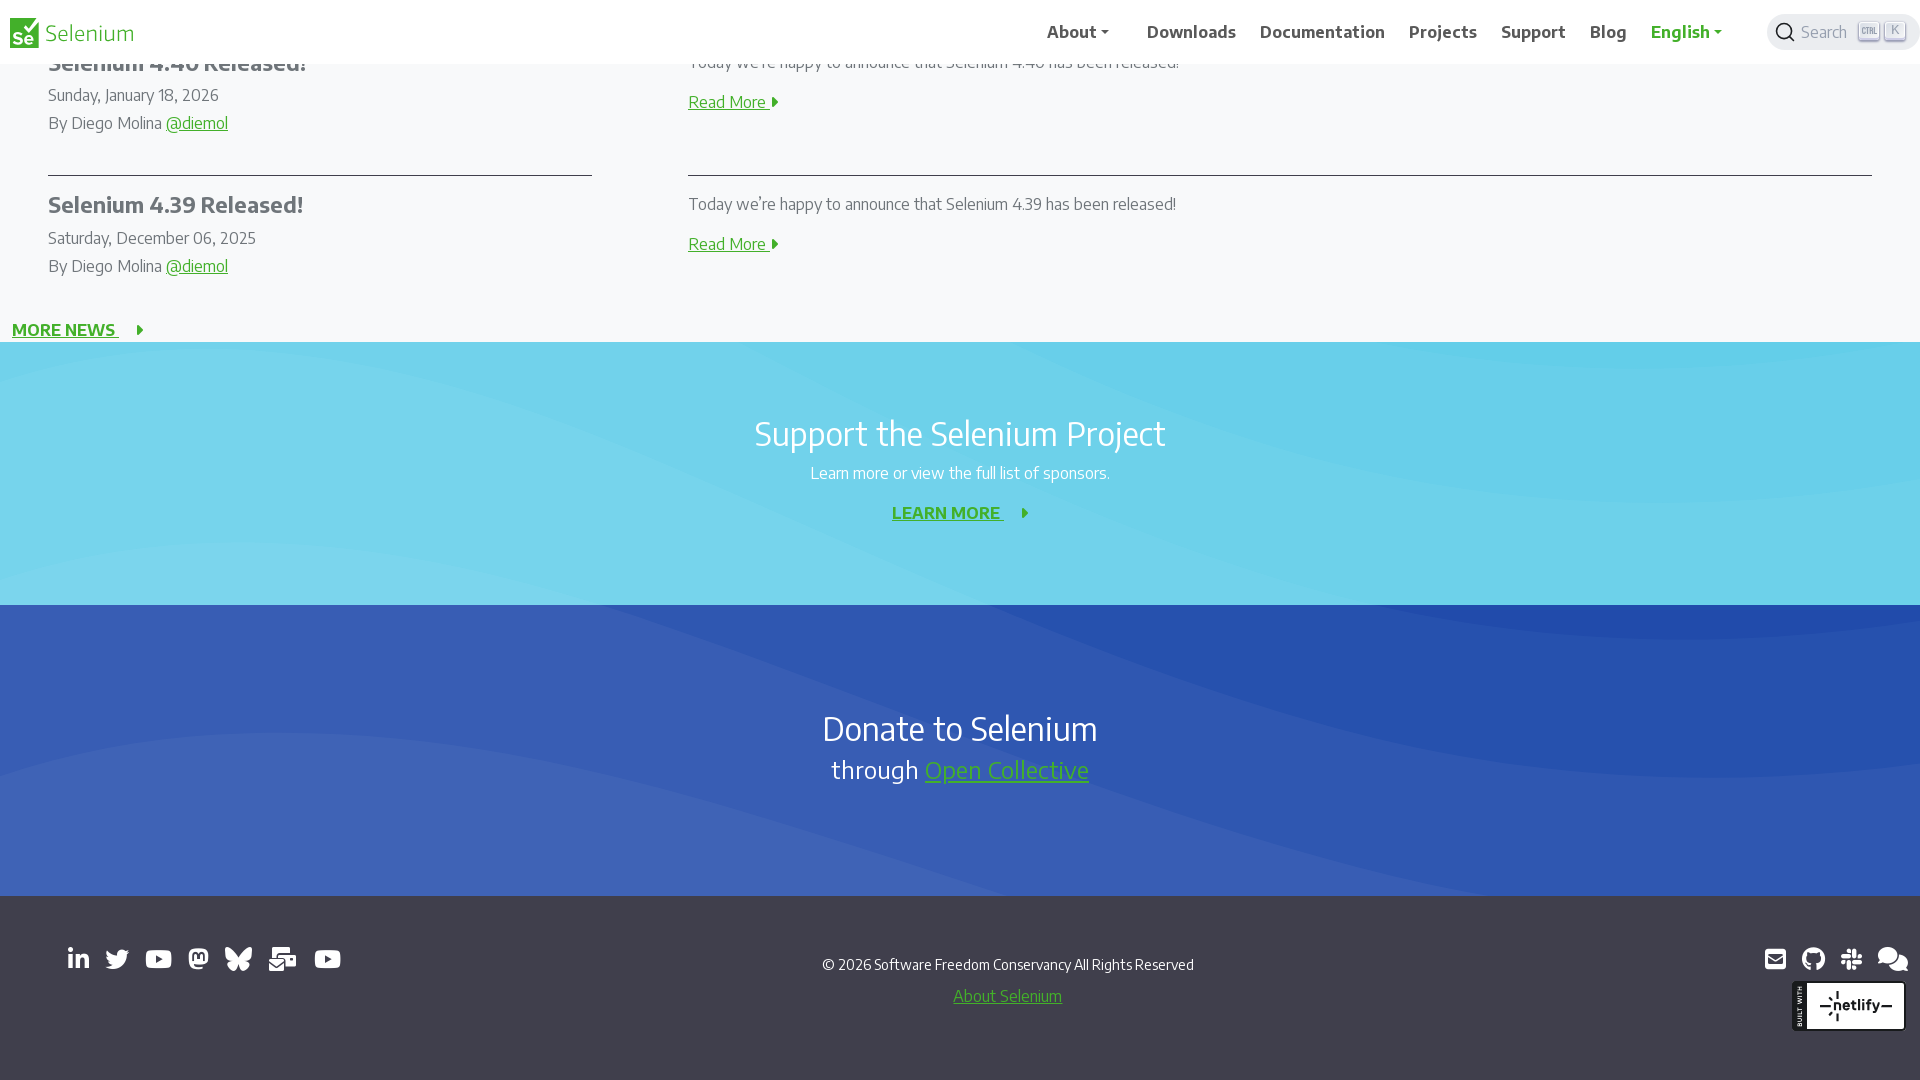

Scrolled by 400 pixels vertically using scrollBy
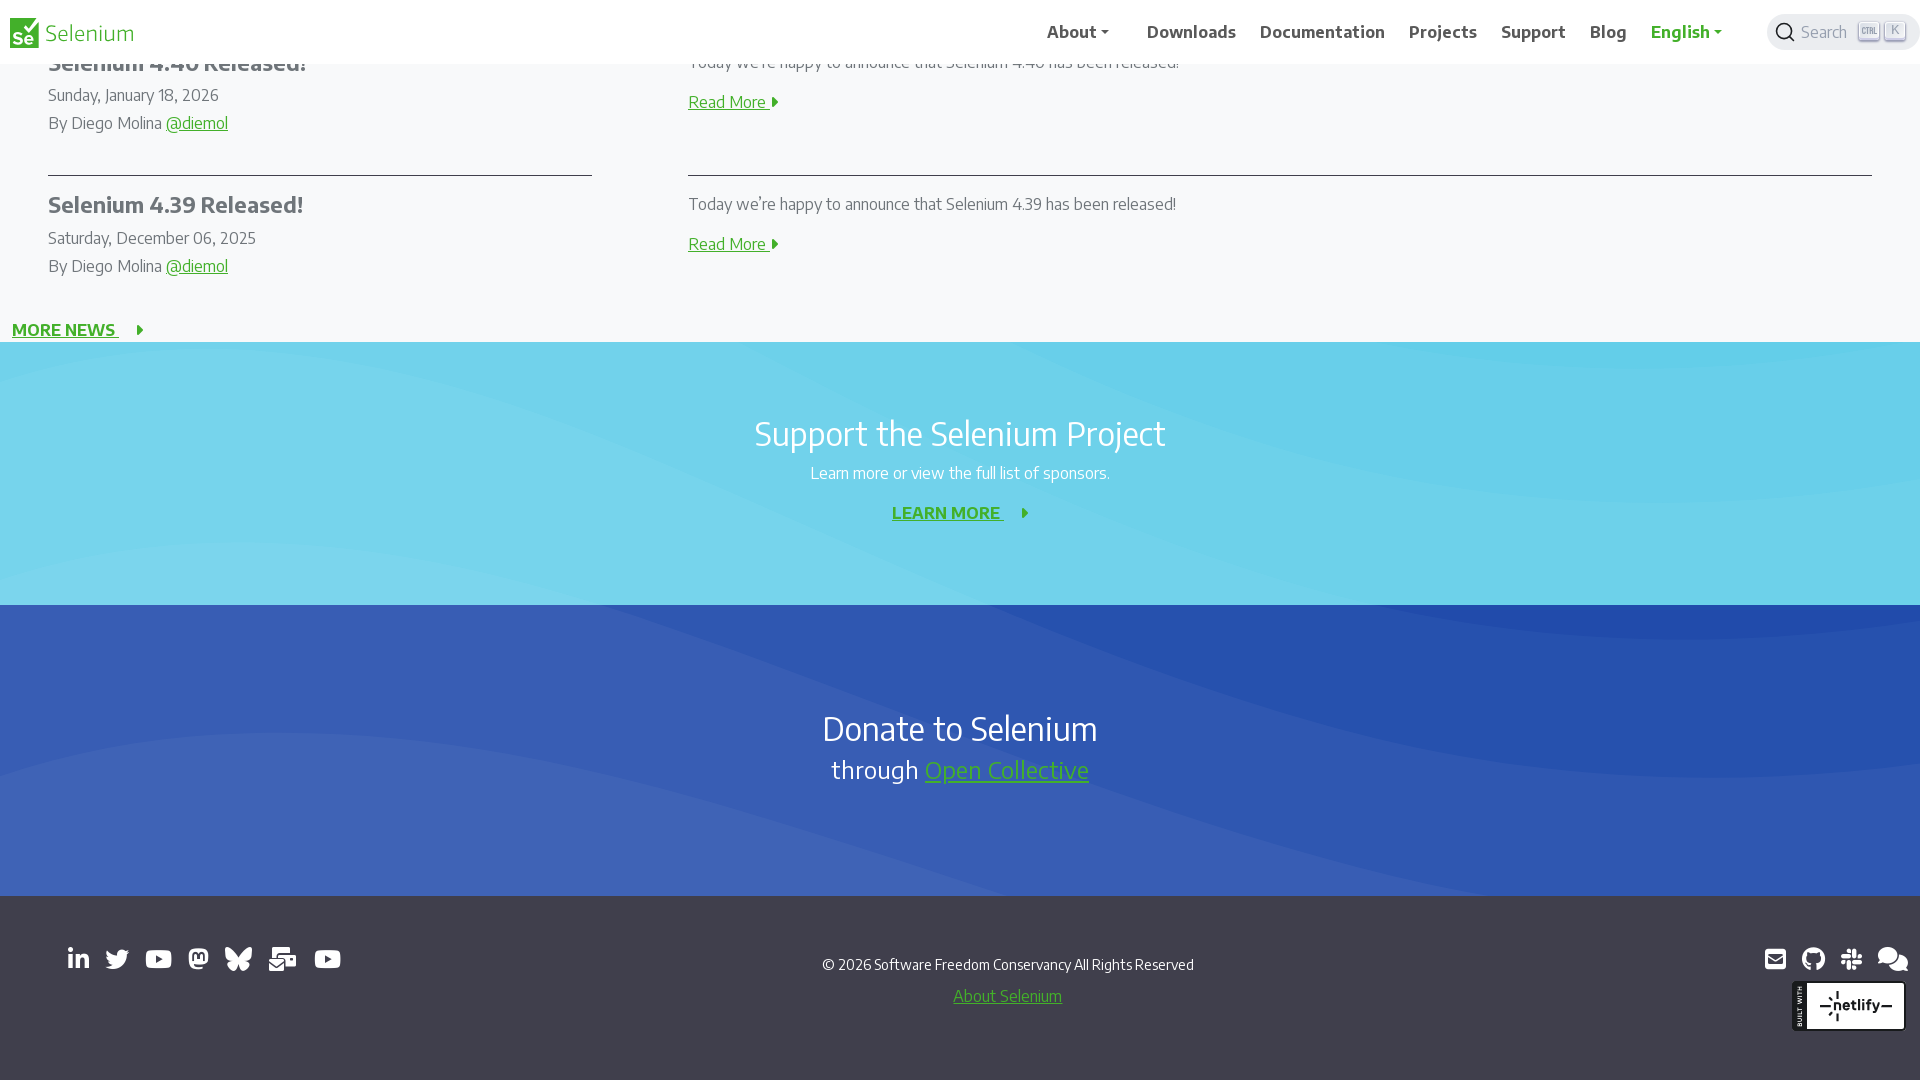

Waited 1000ms for final scroll to complete
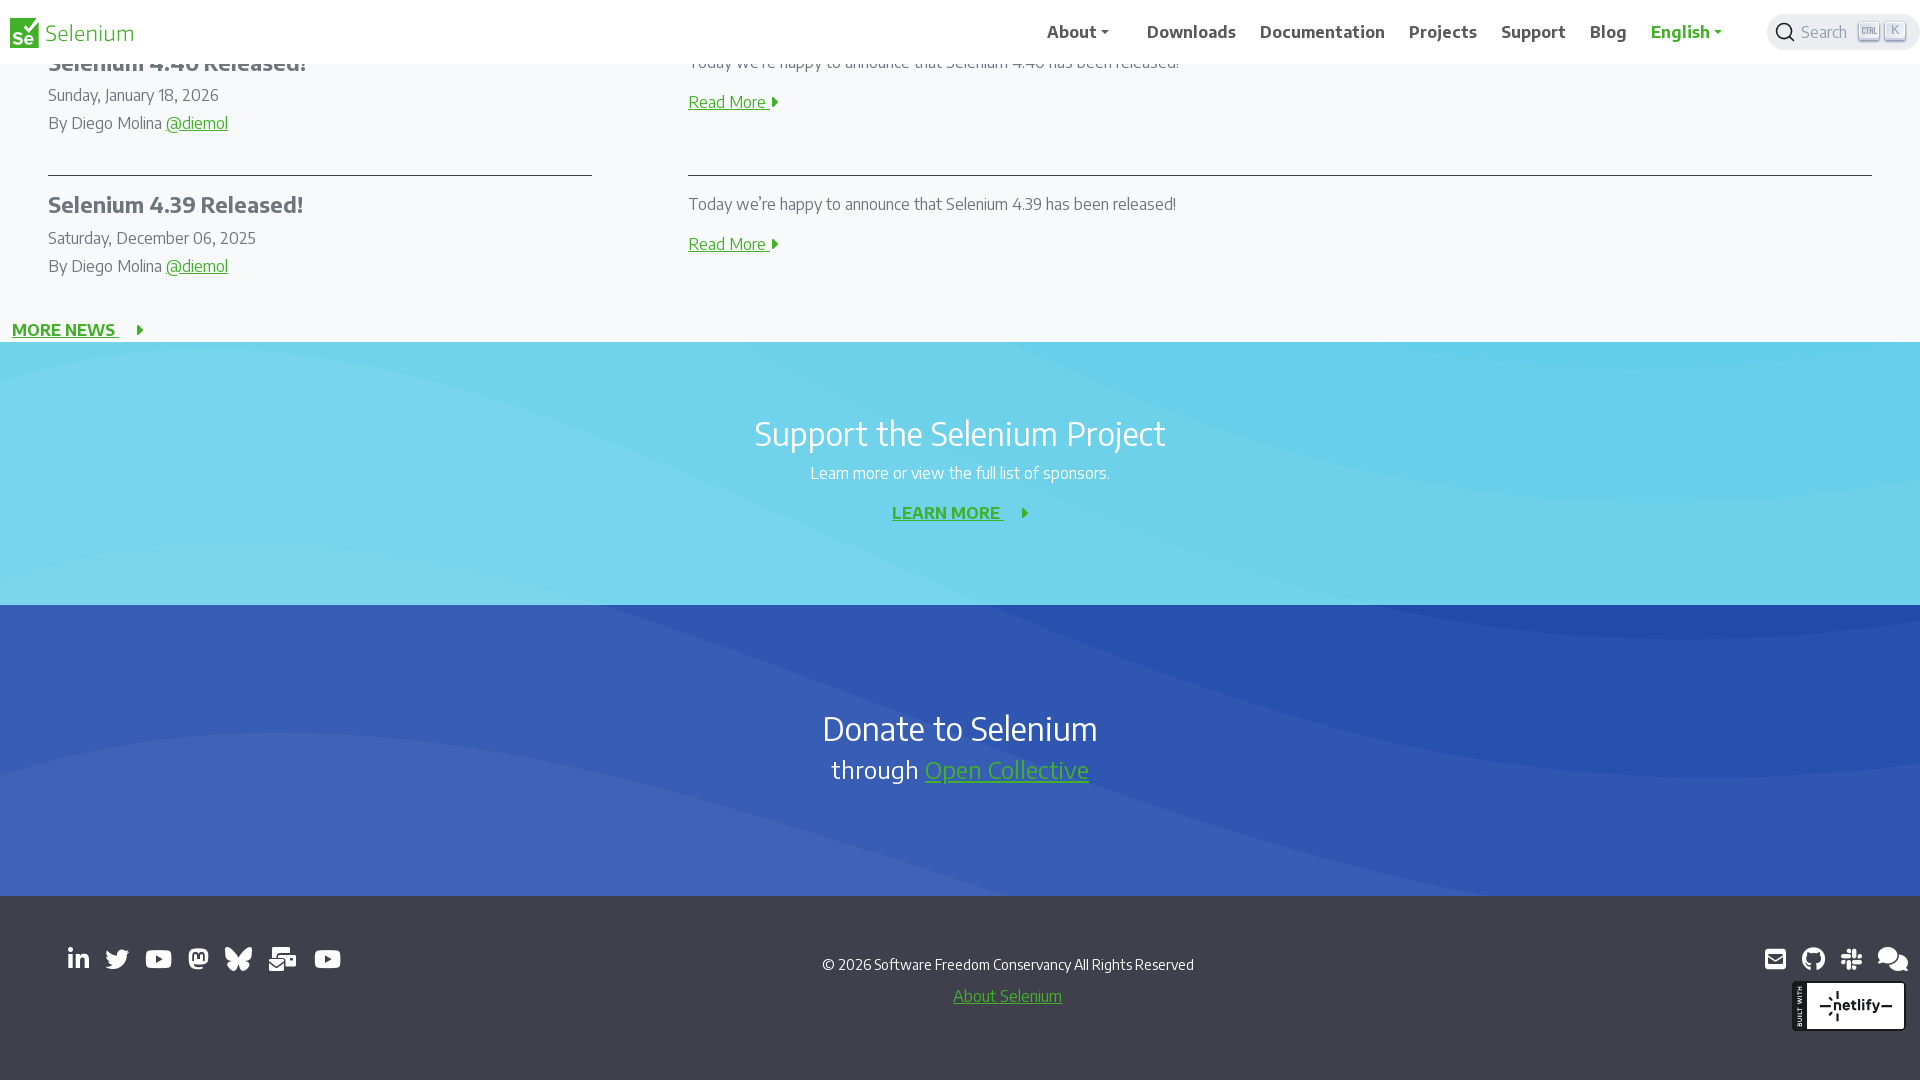

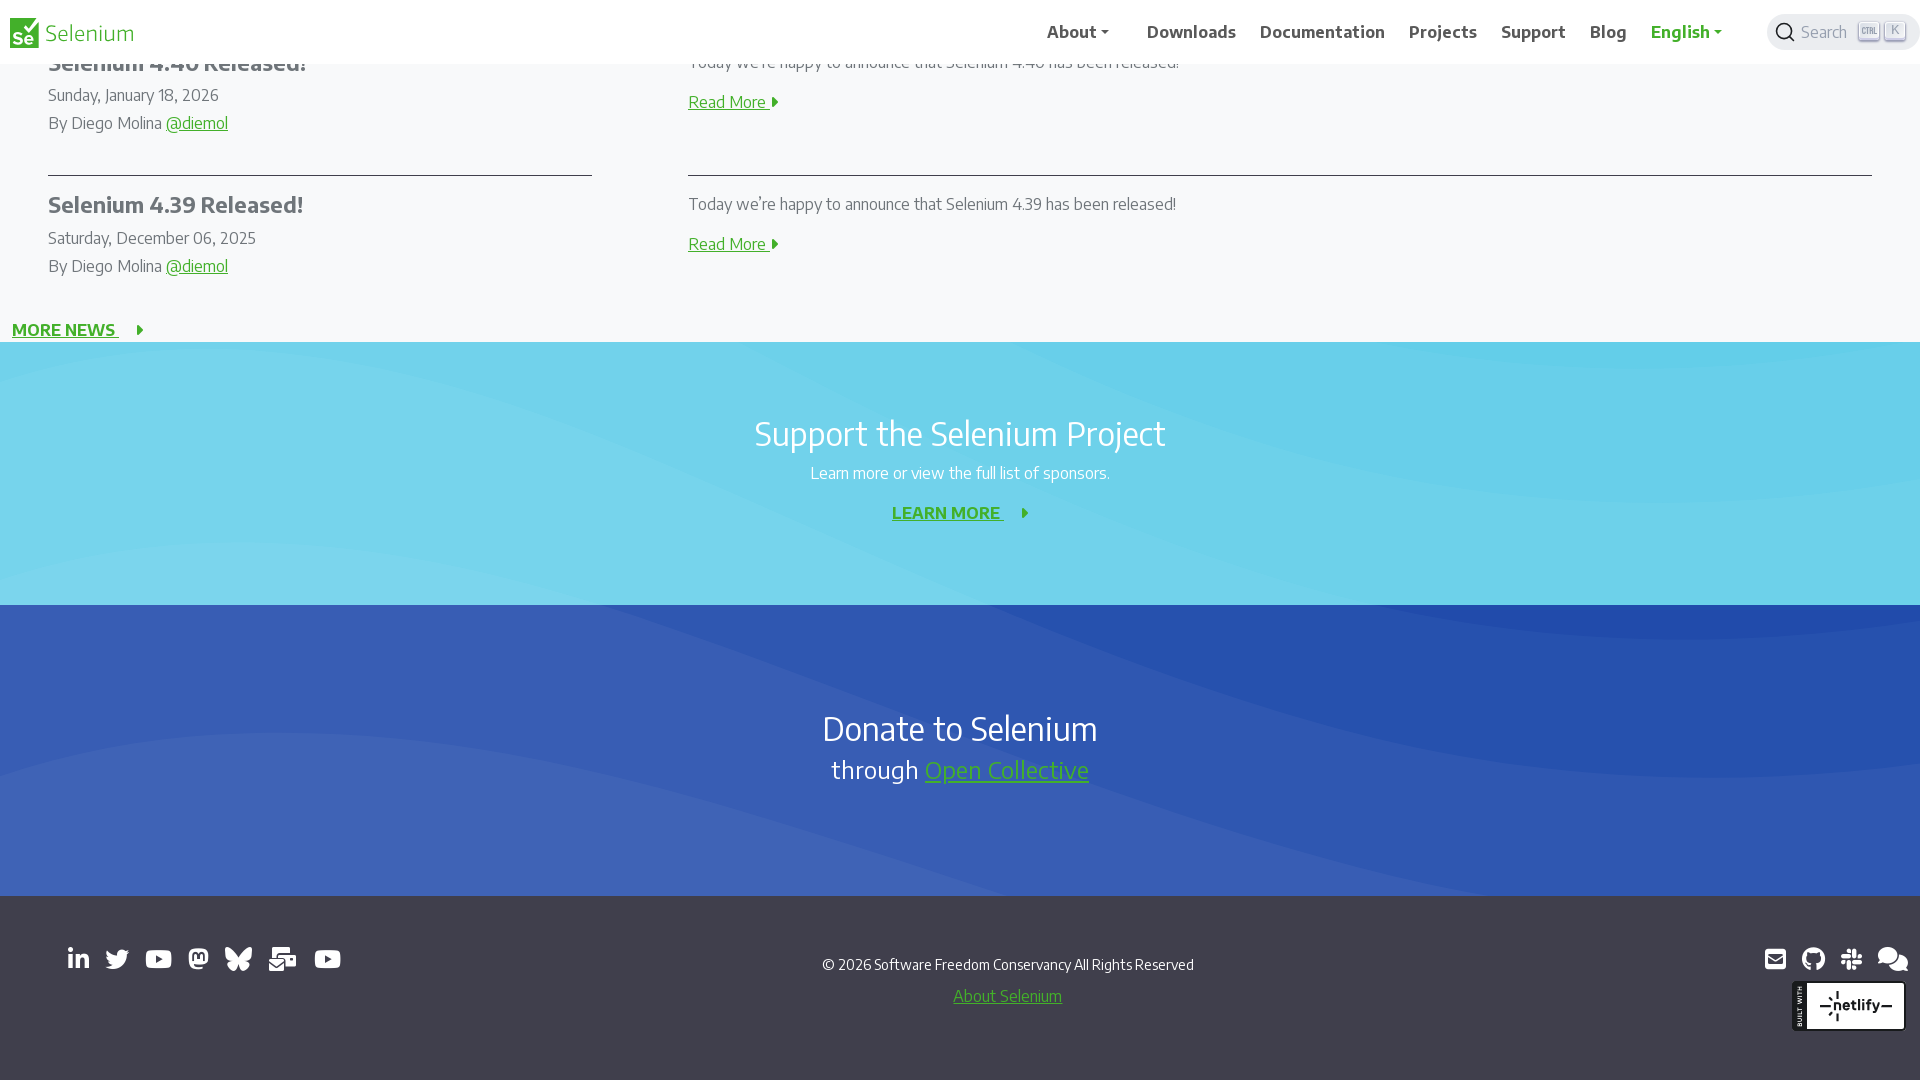